Tests the two-way data binding by entering a name in the input field and verifying the Hello message updates

Starting URL: https://angularjs.org

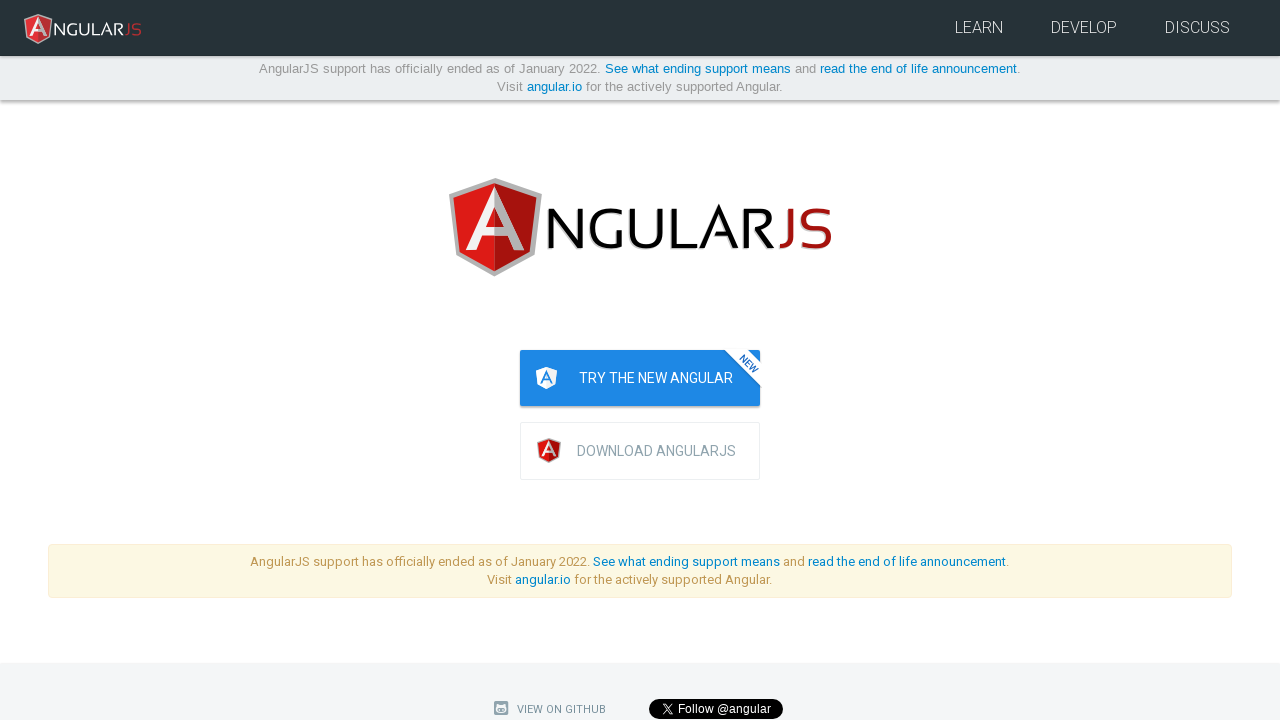

Clicked the yourName input field at (940, 360) on [ng-model="yourName"]
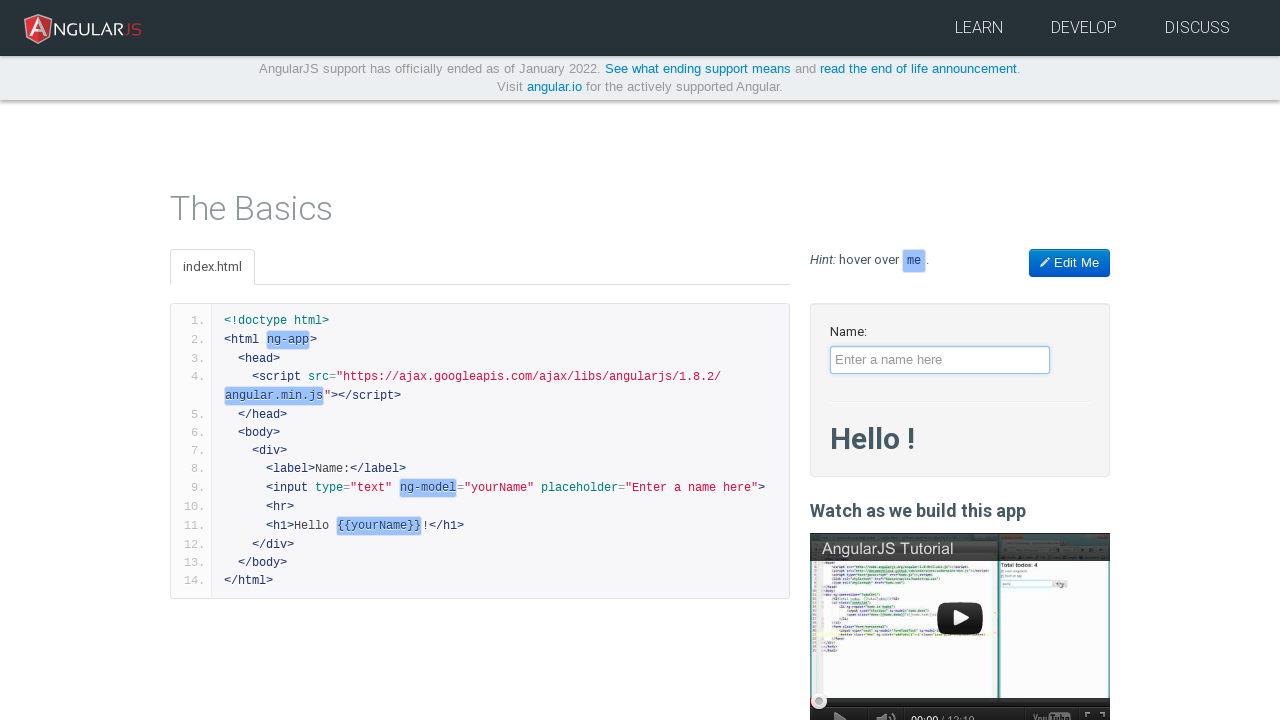

Entered 'Jeff' in the name input field on [ng-model="yourName"]
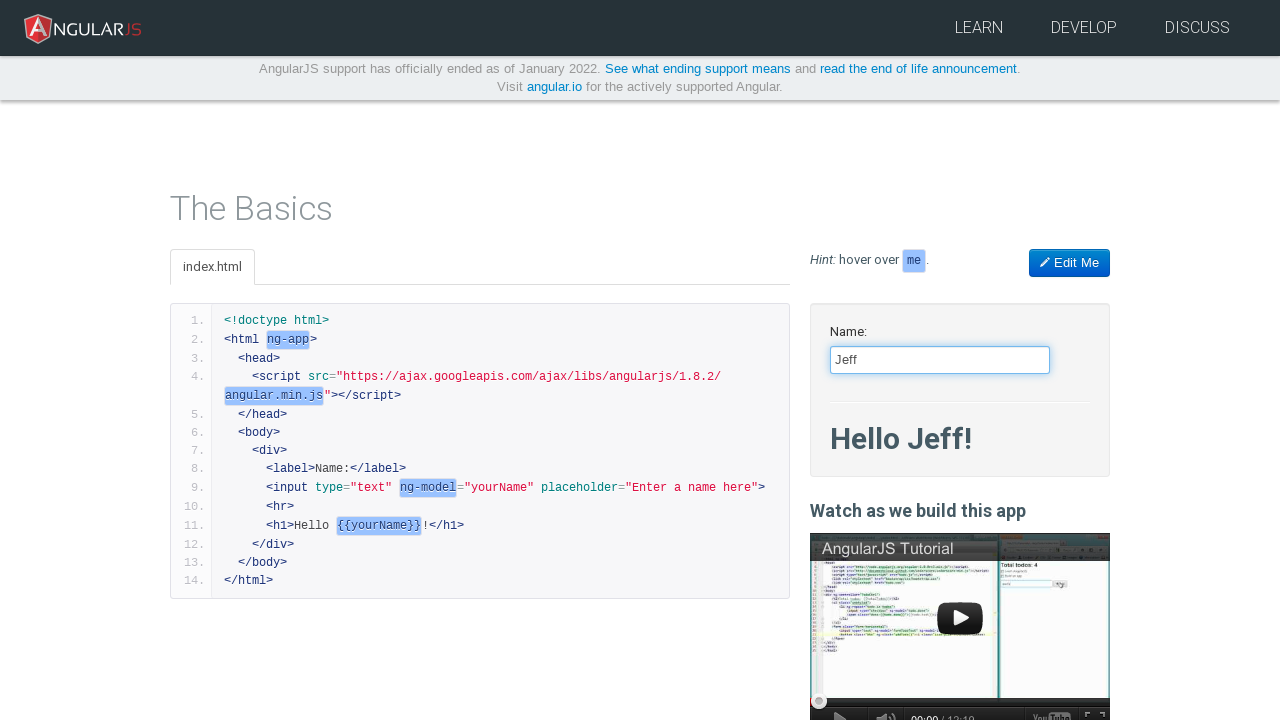

Verified that the Hello message updated to 'Hello Jeff!' confirming two-way data binding
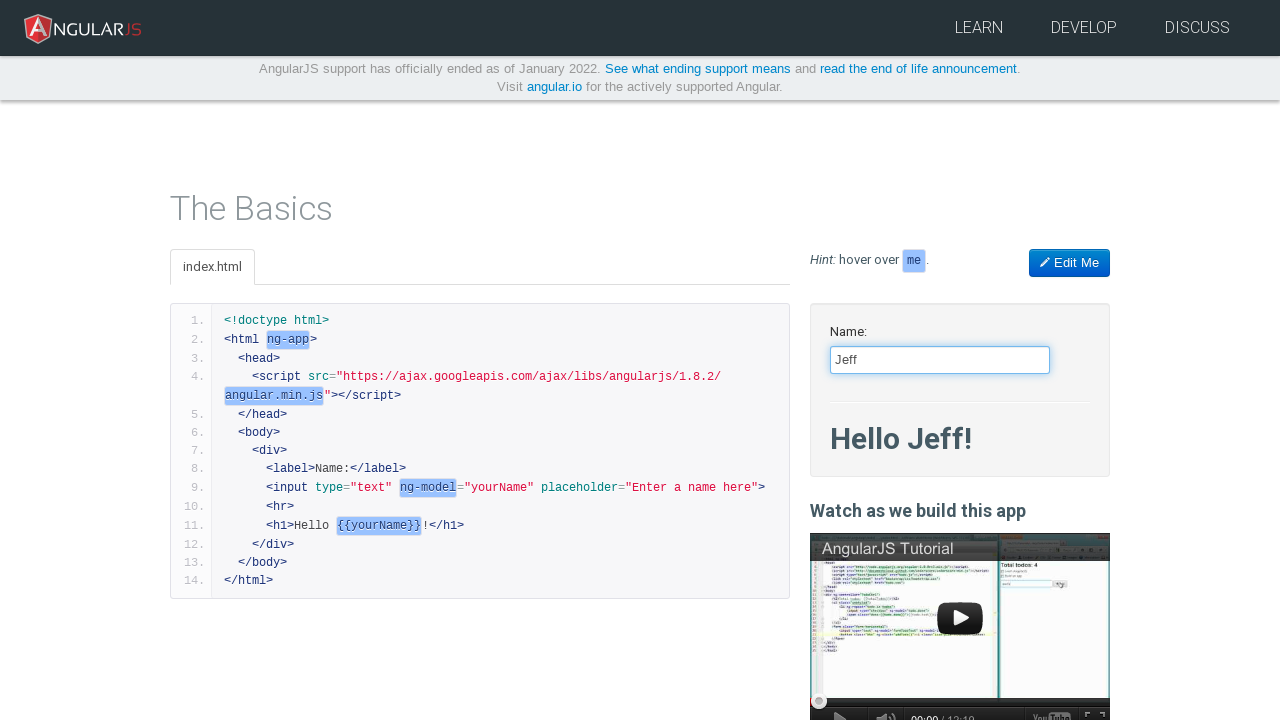

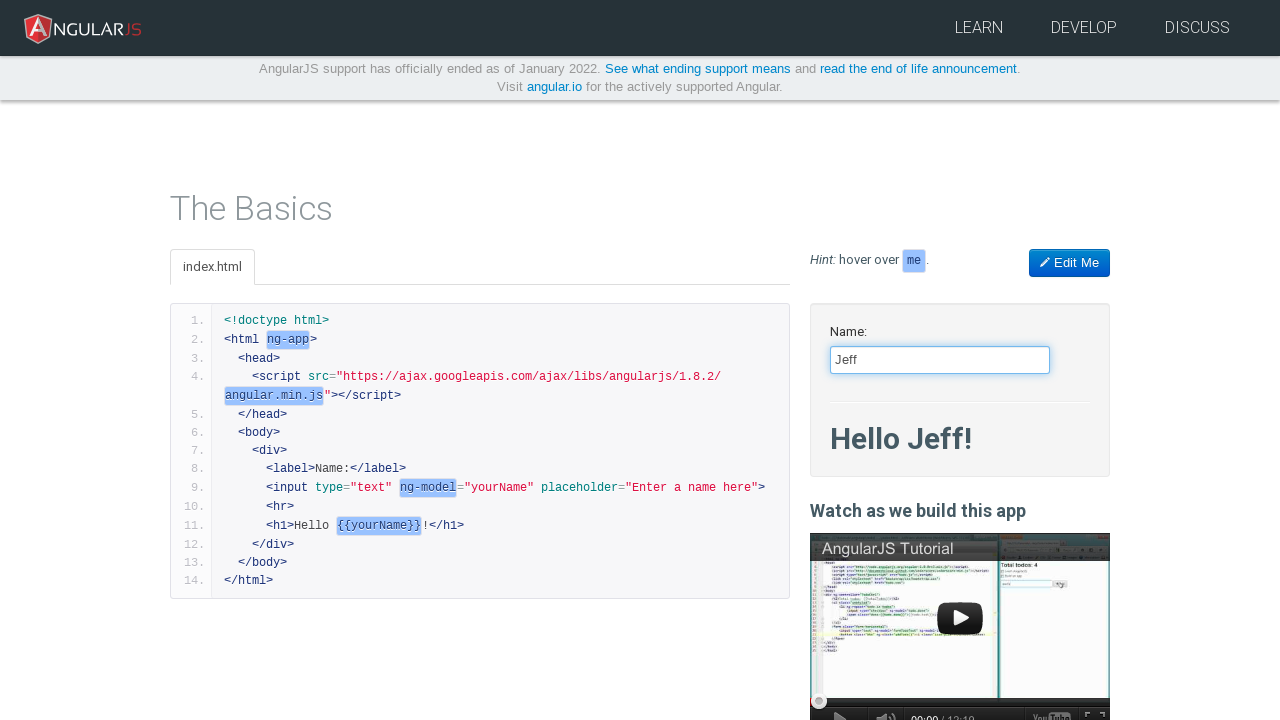